Tests registration flow with email missing @ symbol to verify email validation

Starting URL: https://www.sharelane.com/

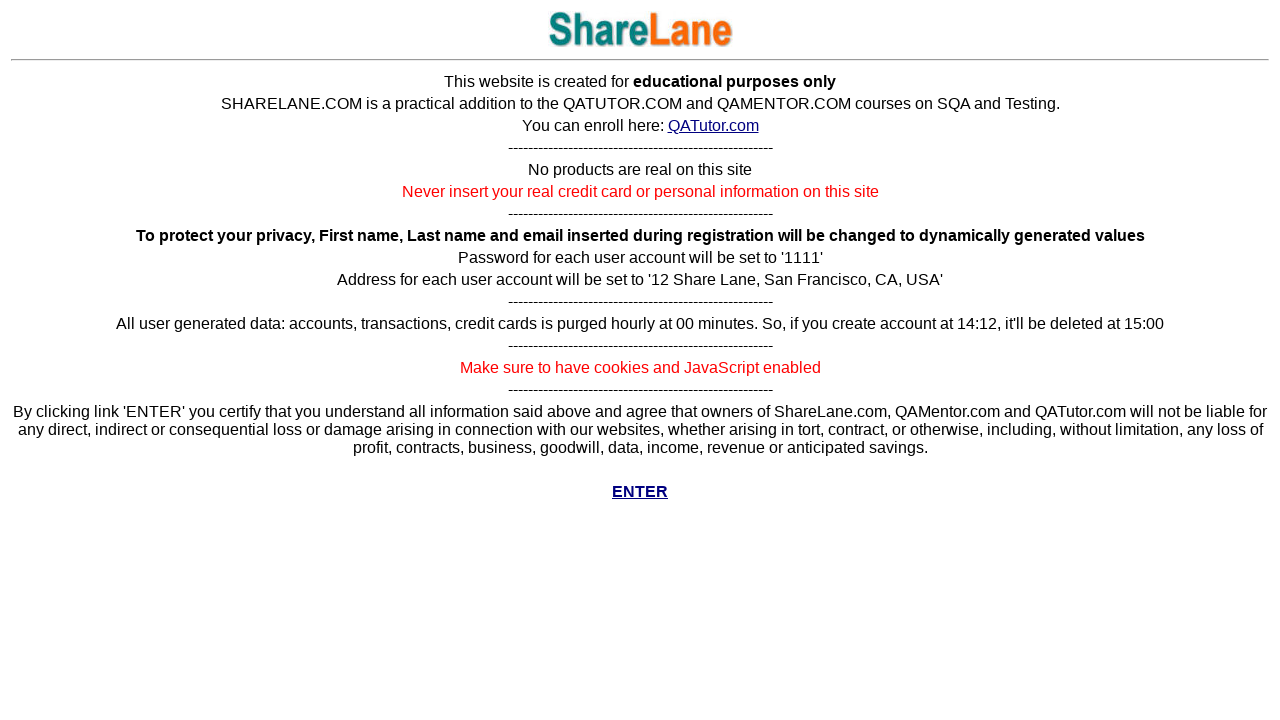

Clicked ENTER button on home page at (640, 492) on text='ENTER'
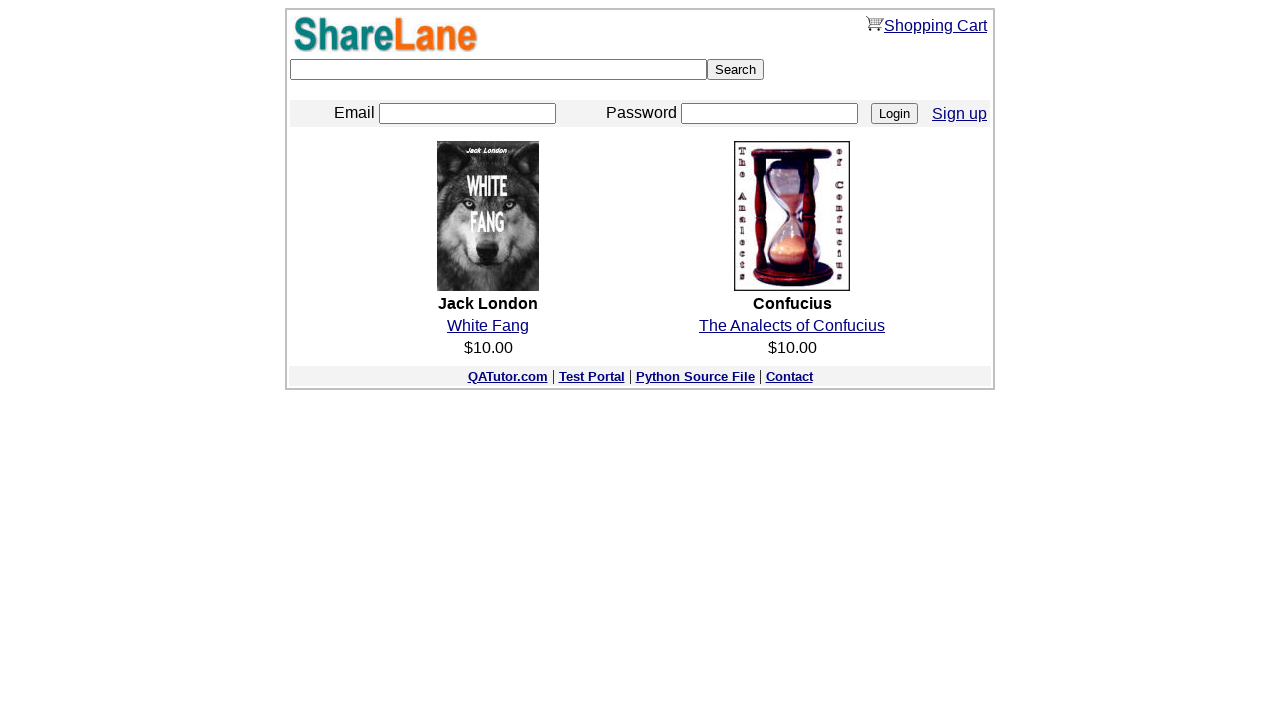

Navigated to registration page
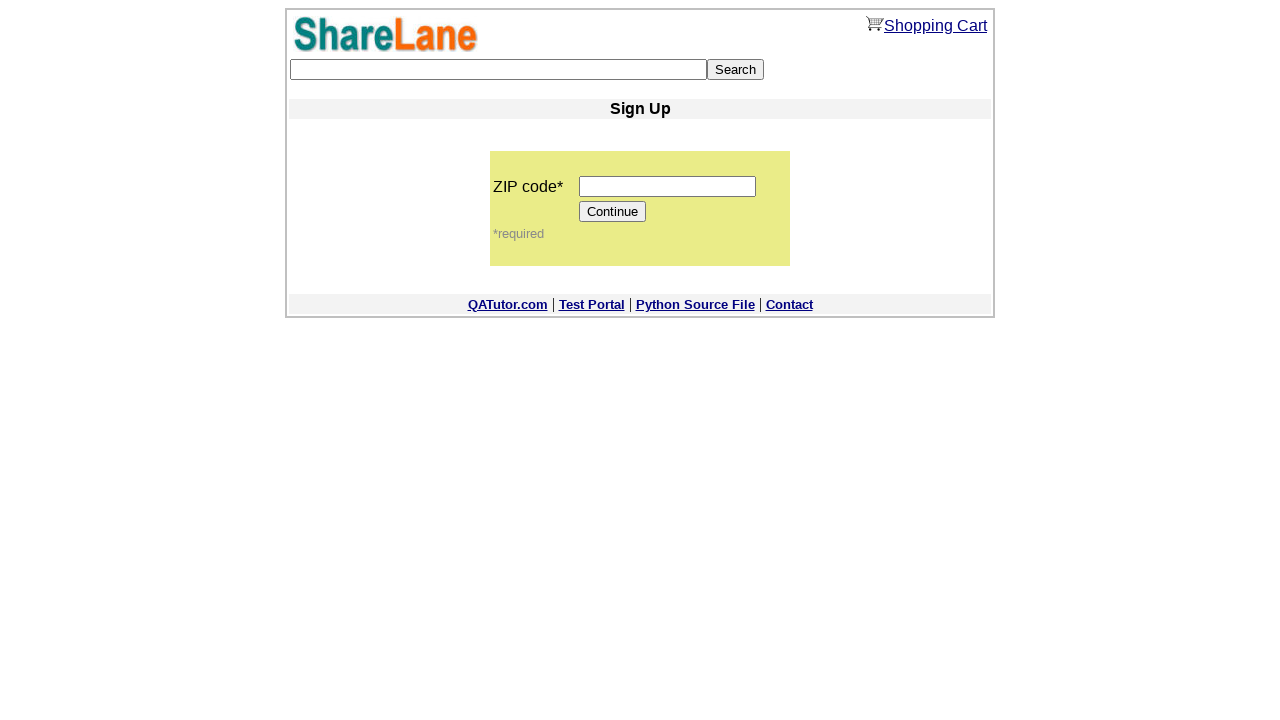

Filled zip code field with '12345' on input[name='zip_code']
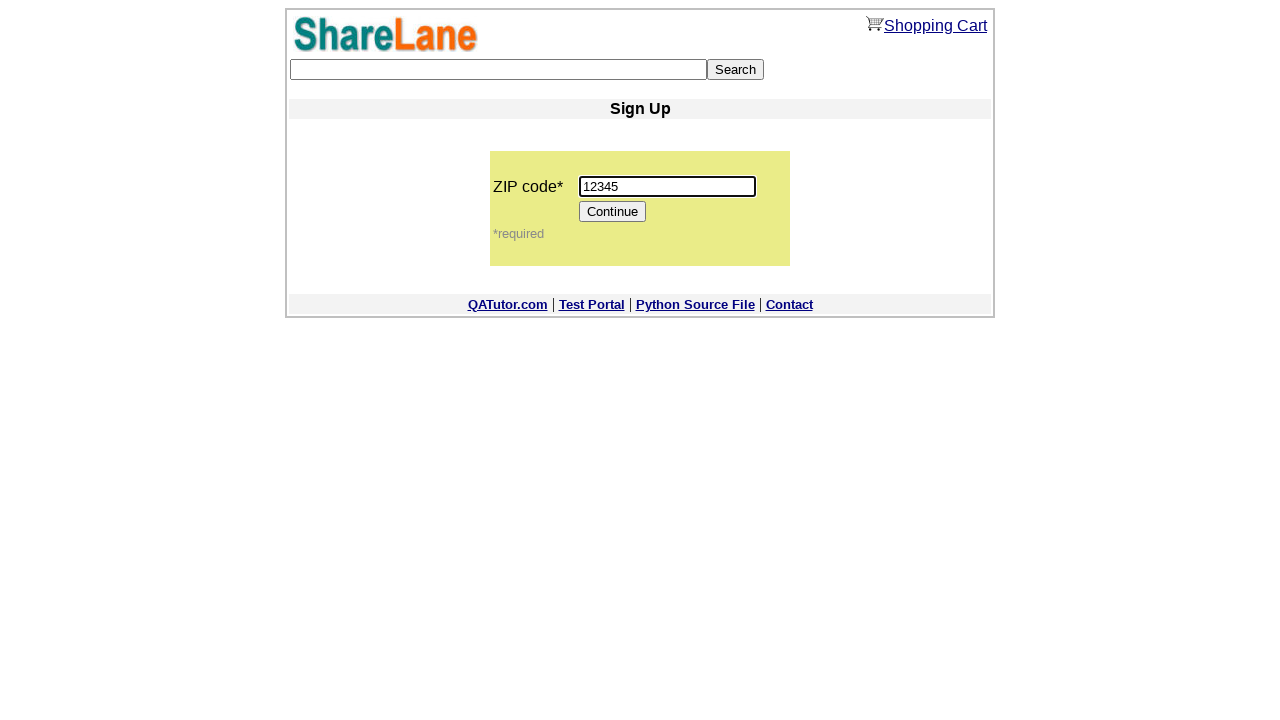

Clicked Continue button to proceed to registration form at (613, 212) on input[value='Continue']
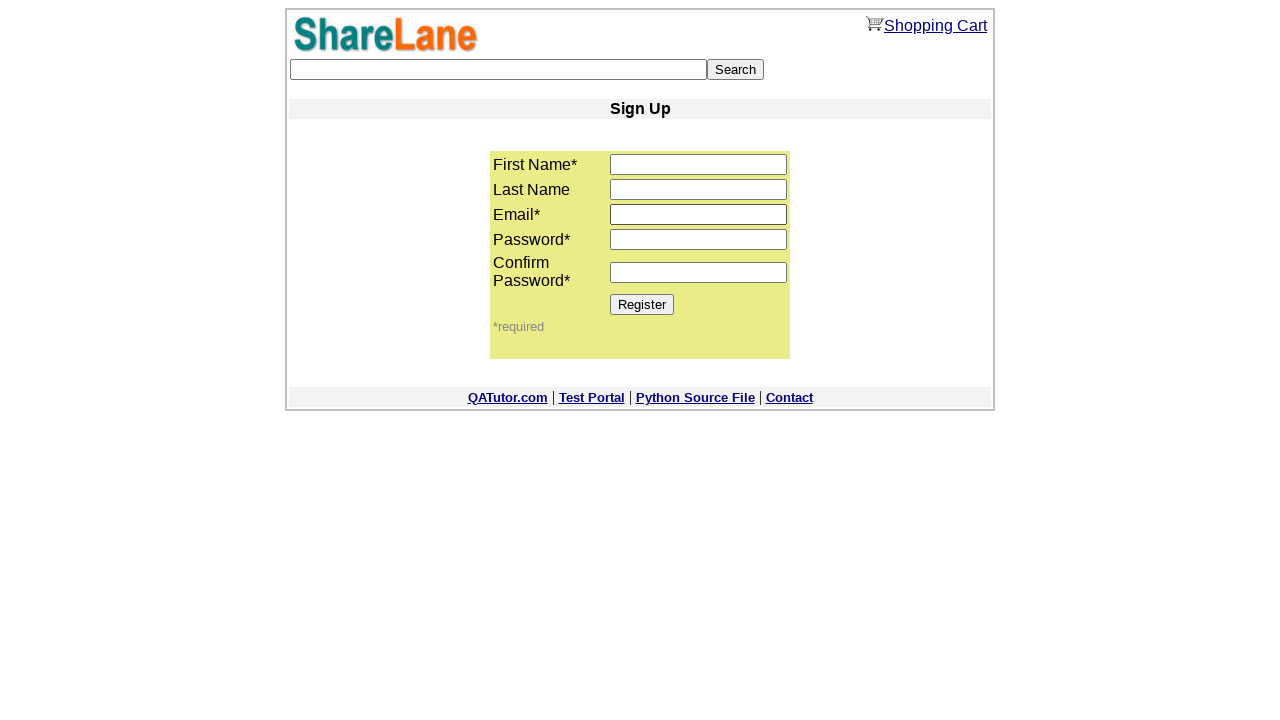

Filled first name field with 'George' on input[name='first_name']
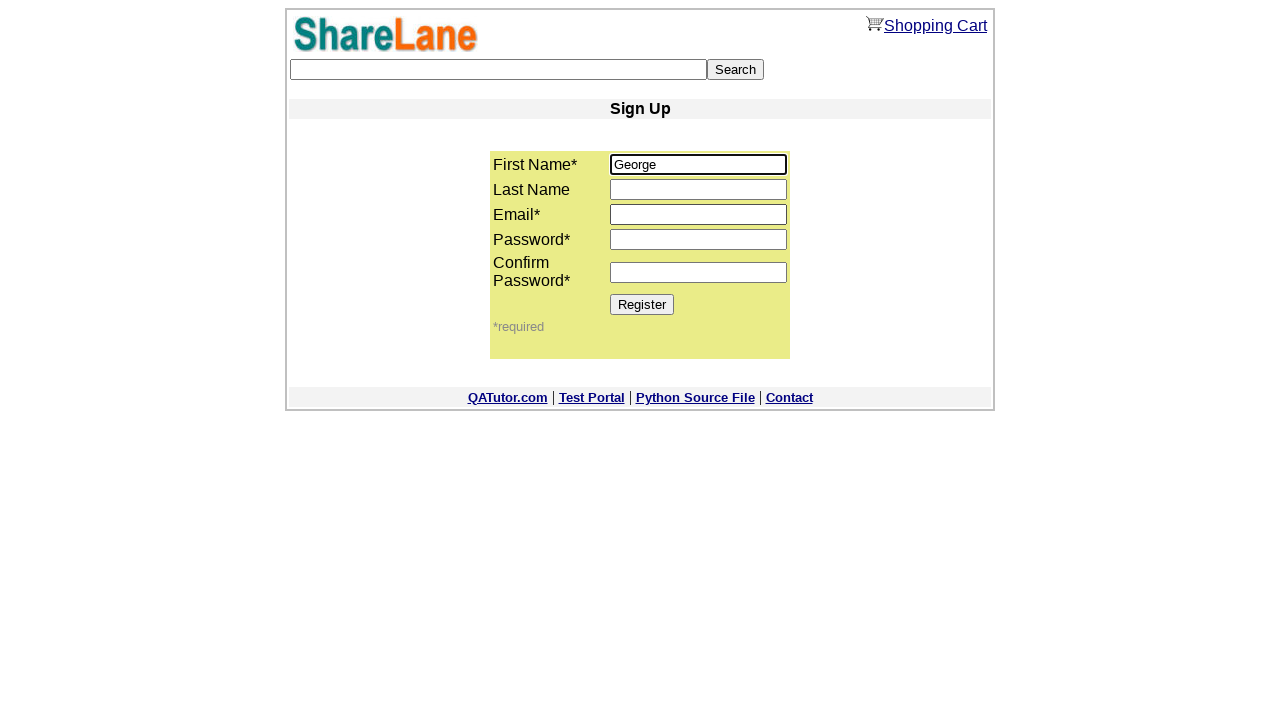

Filled last name field with 'Pupin' on input[name='last_name']
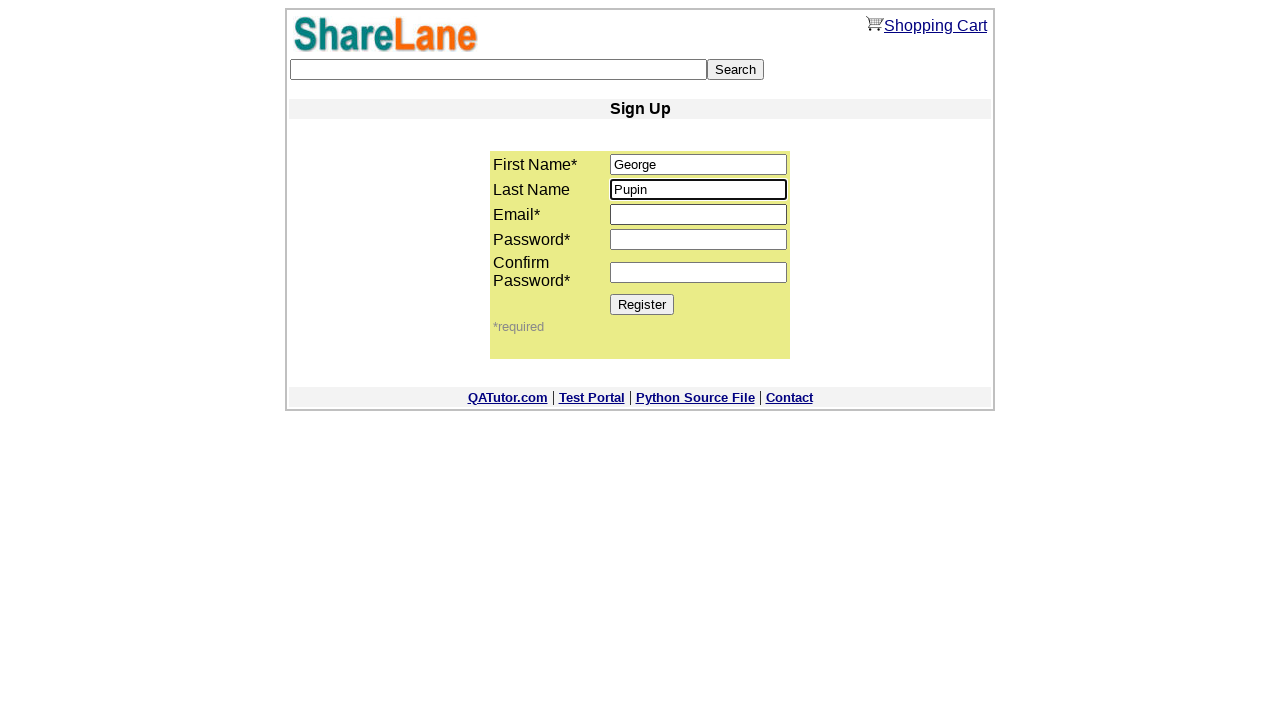

Filled email field with invalid email 'G.pupingmail.com' (missing @ symbol) on input[name='email']
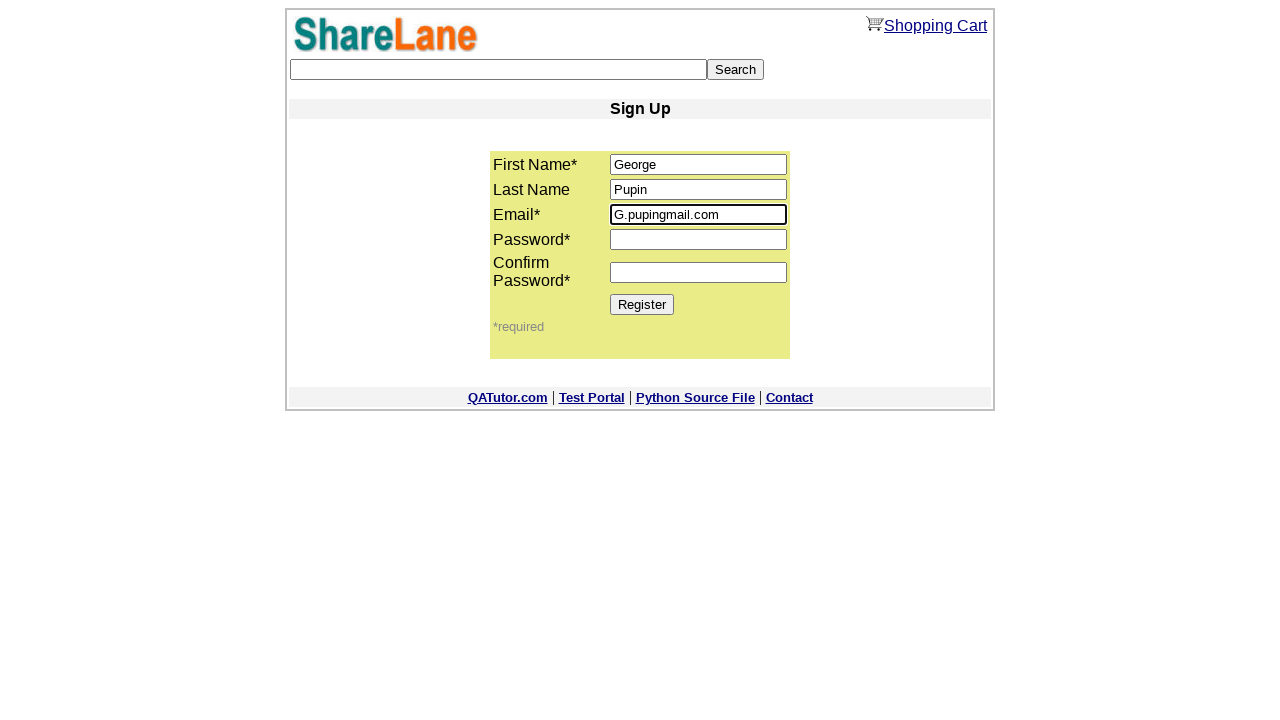

Filled password field with 'test123' on input[name='password1']
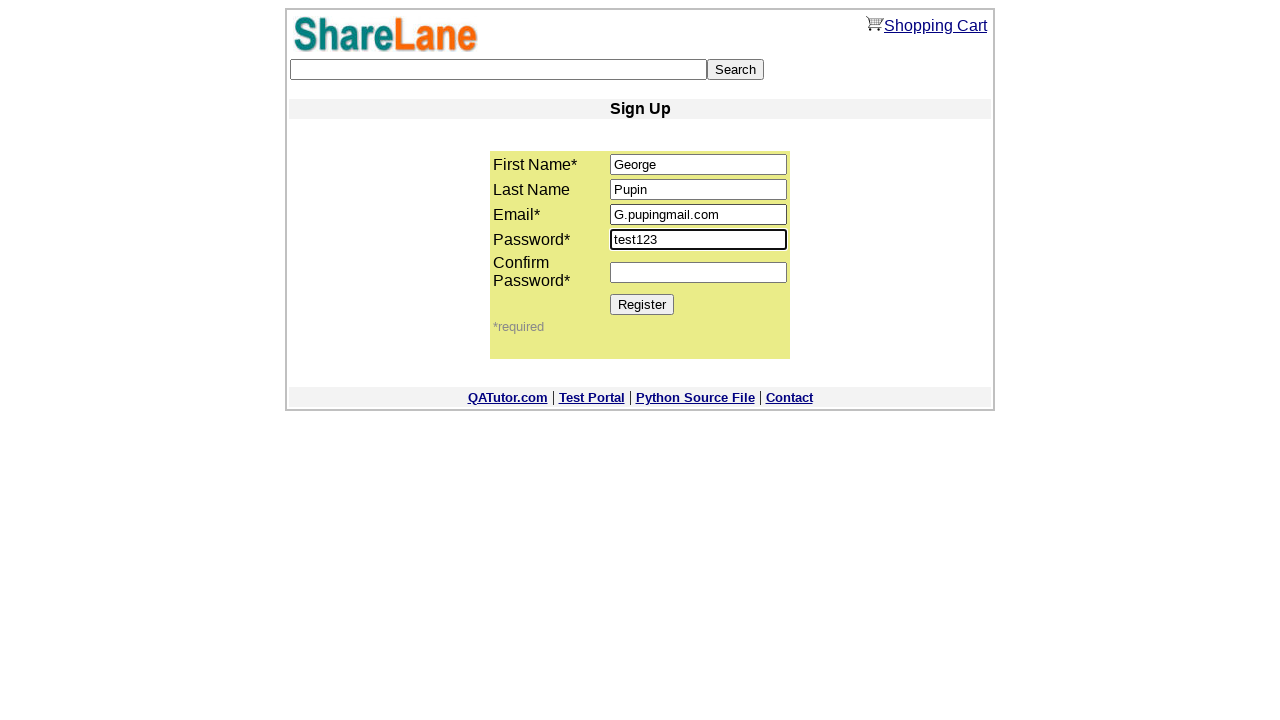

Filled password confirmation field with 'test123' on input[name='password2']
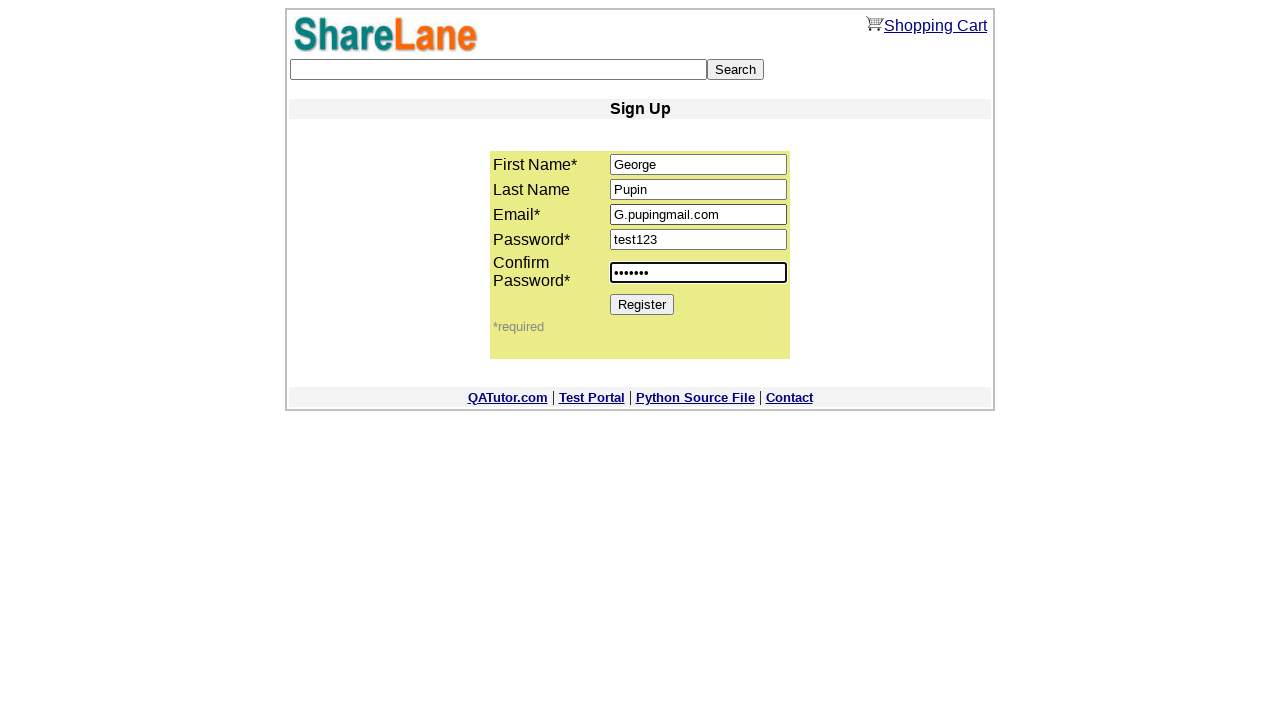

Clicked Register button to submit form with invalid email at (642, 304) on input[value='Register']
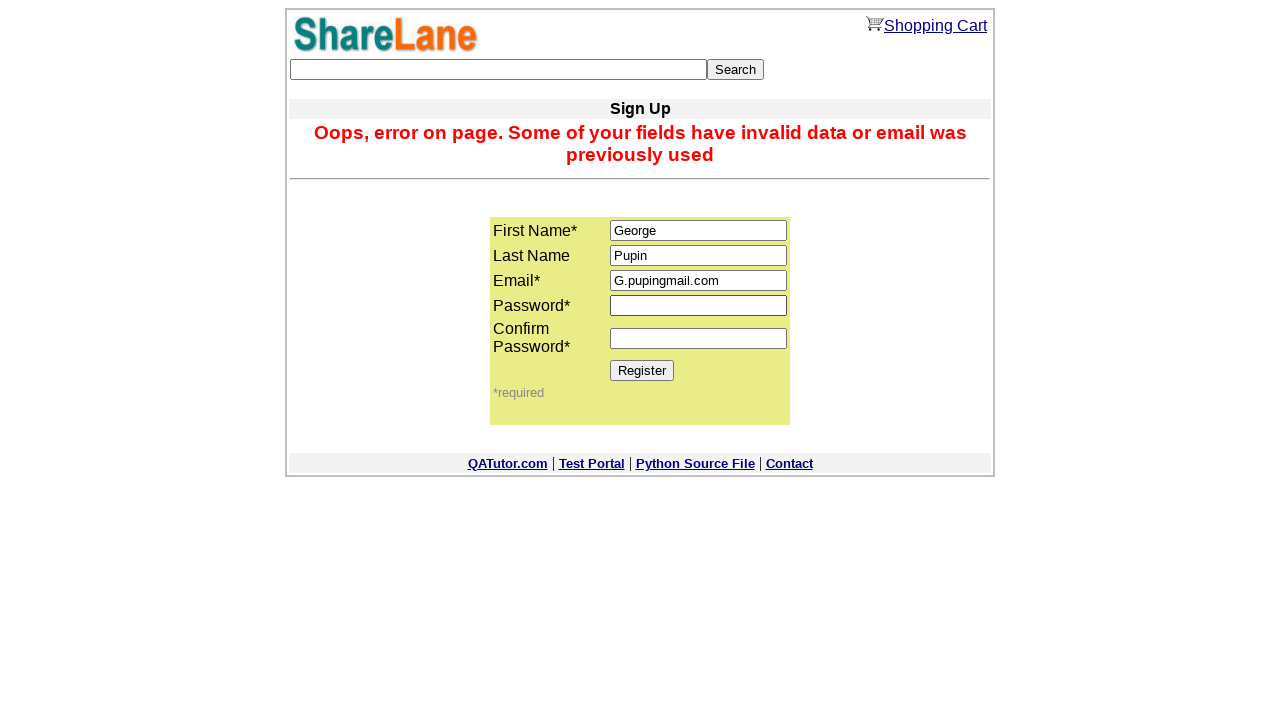

Error message displayed validating email format requirement
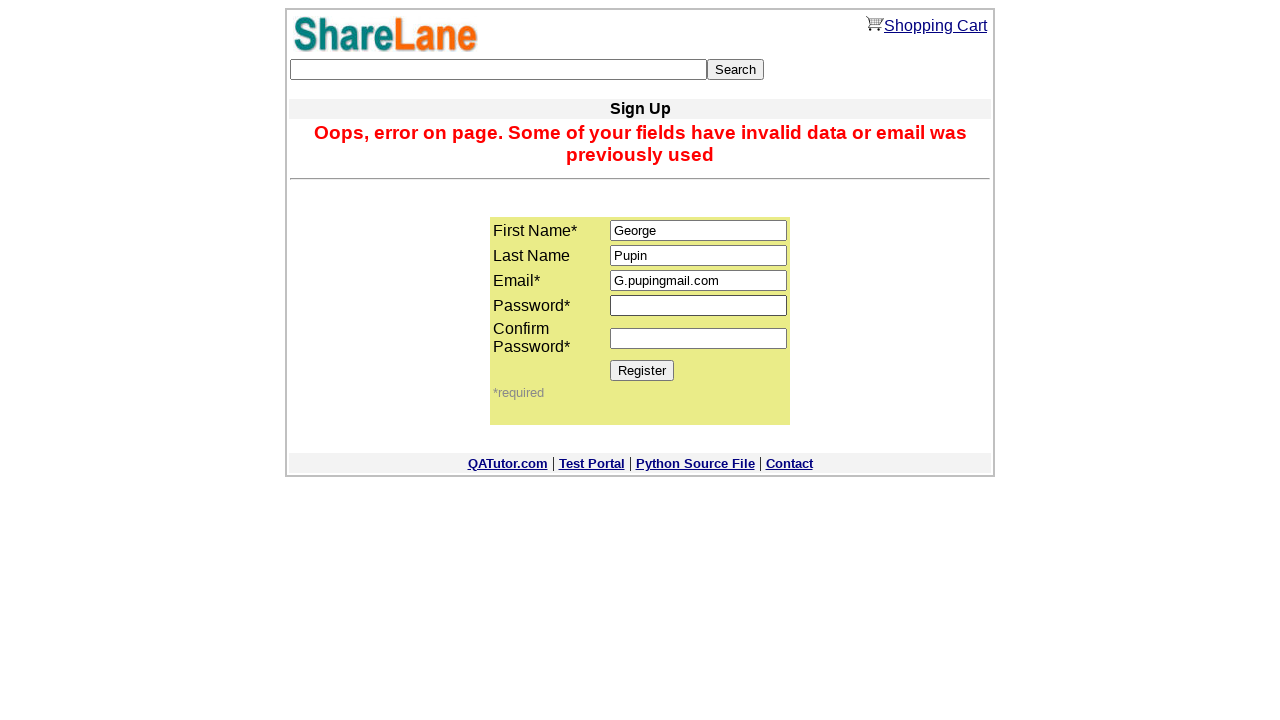

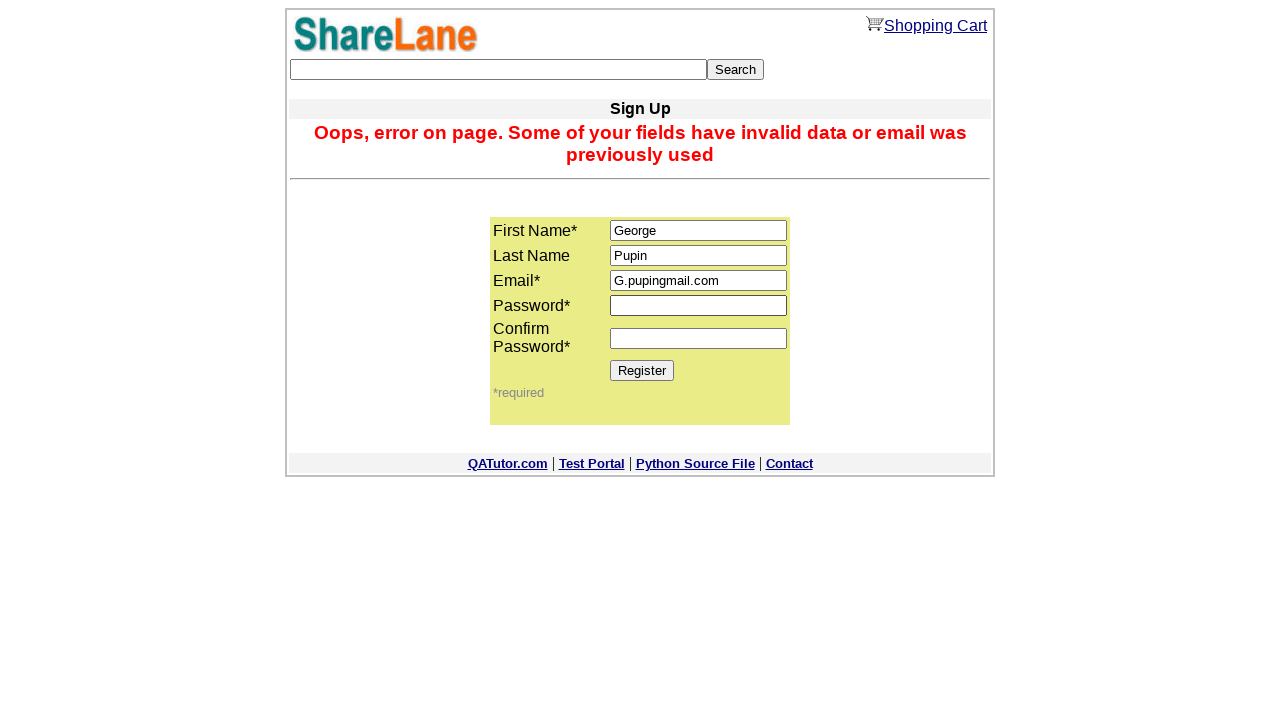